Tests that the Clear completed button is hidden when there are no completed items.

Starting URL: https://demo.playwright.dev/todomvc

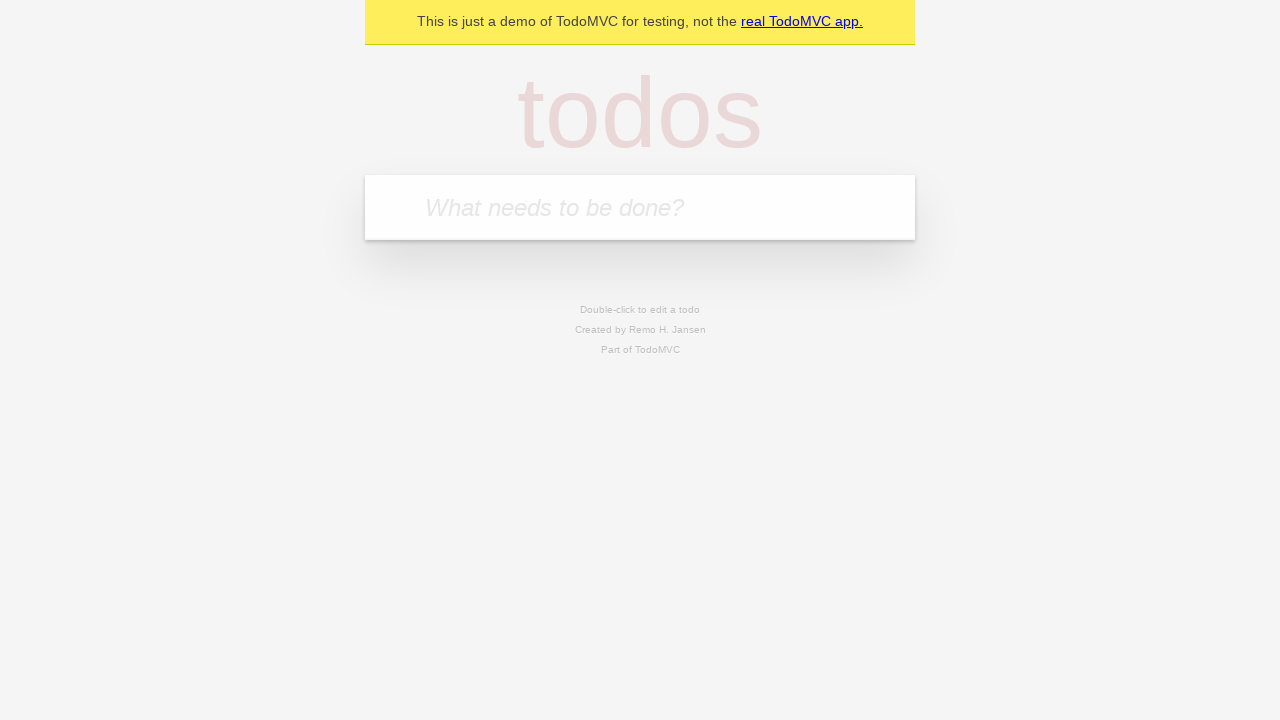

Filled input field with 'buy some cheese' on internal:attr=[placeholder="What needs to be done?"i]
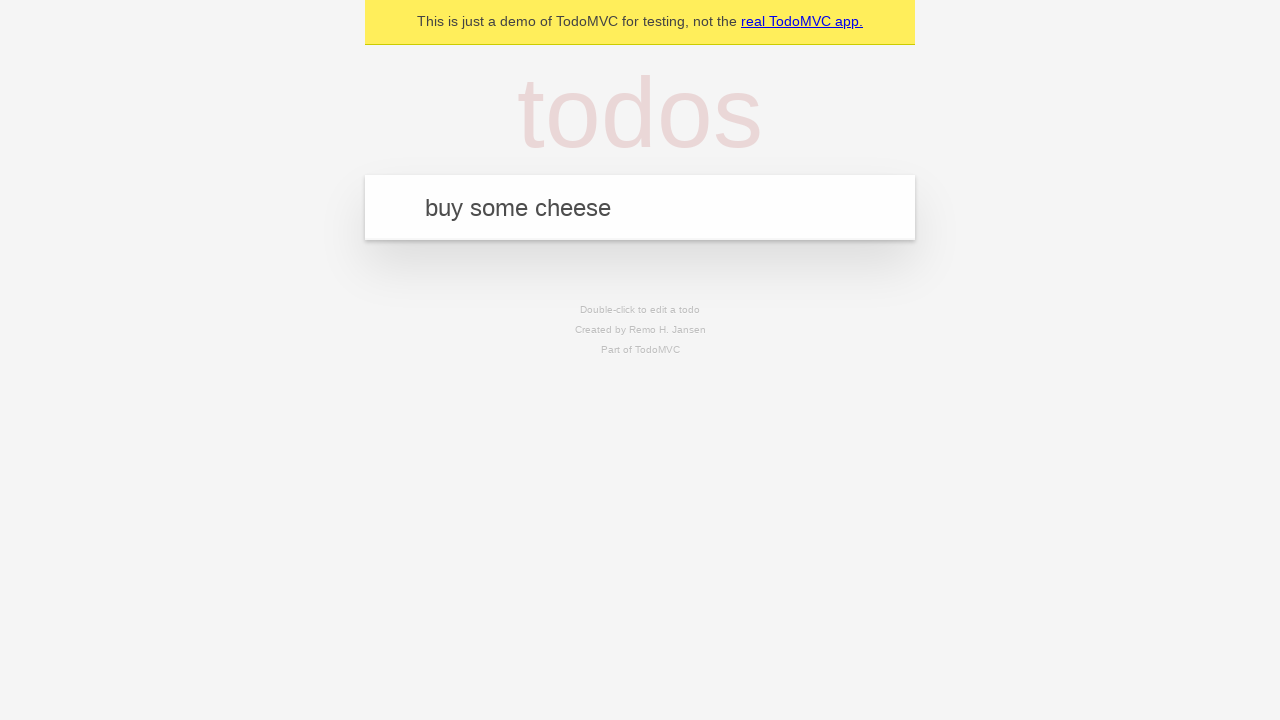

Pressed Enter to add first todo item on internal:attr=[placeholder="What needs to be done?"i]
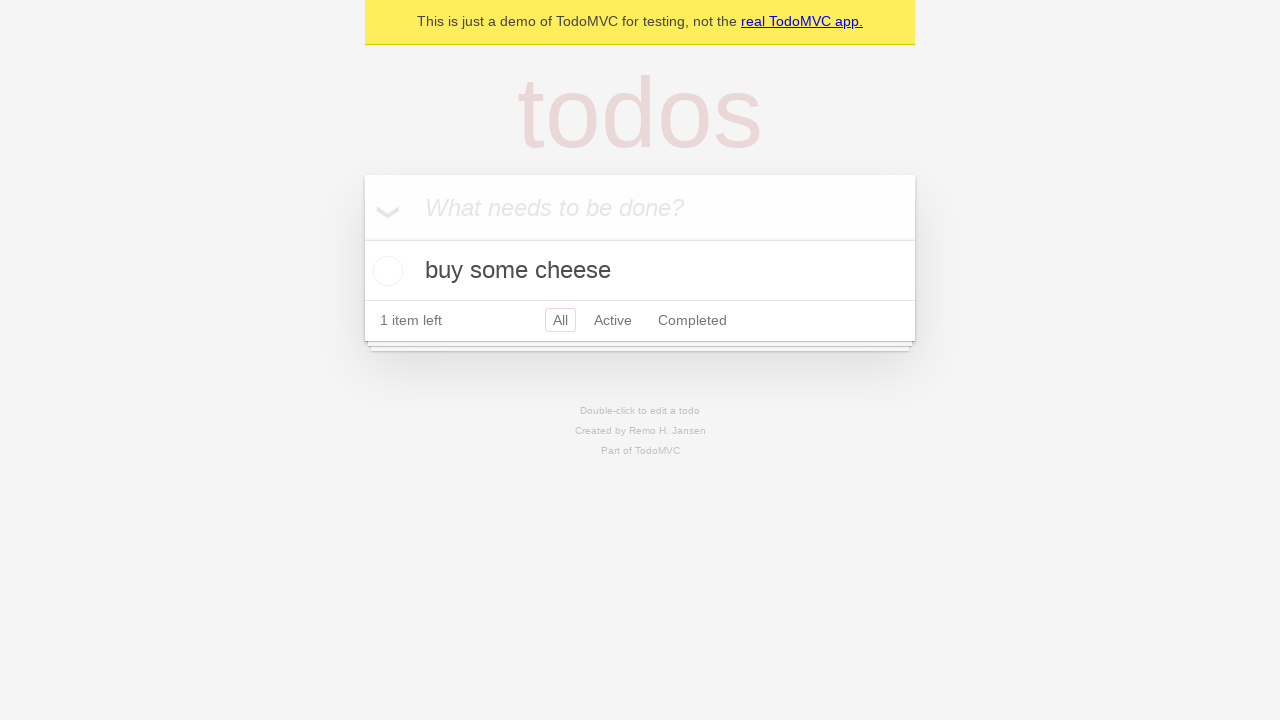

Filled input field with 'feed the cat' on internal:attr=[placeholder="What needs to be done?"i]
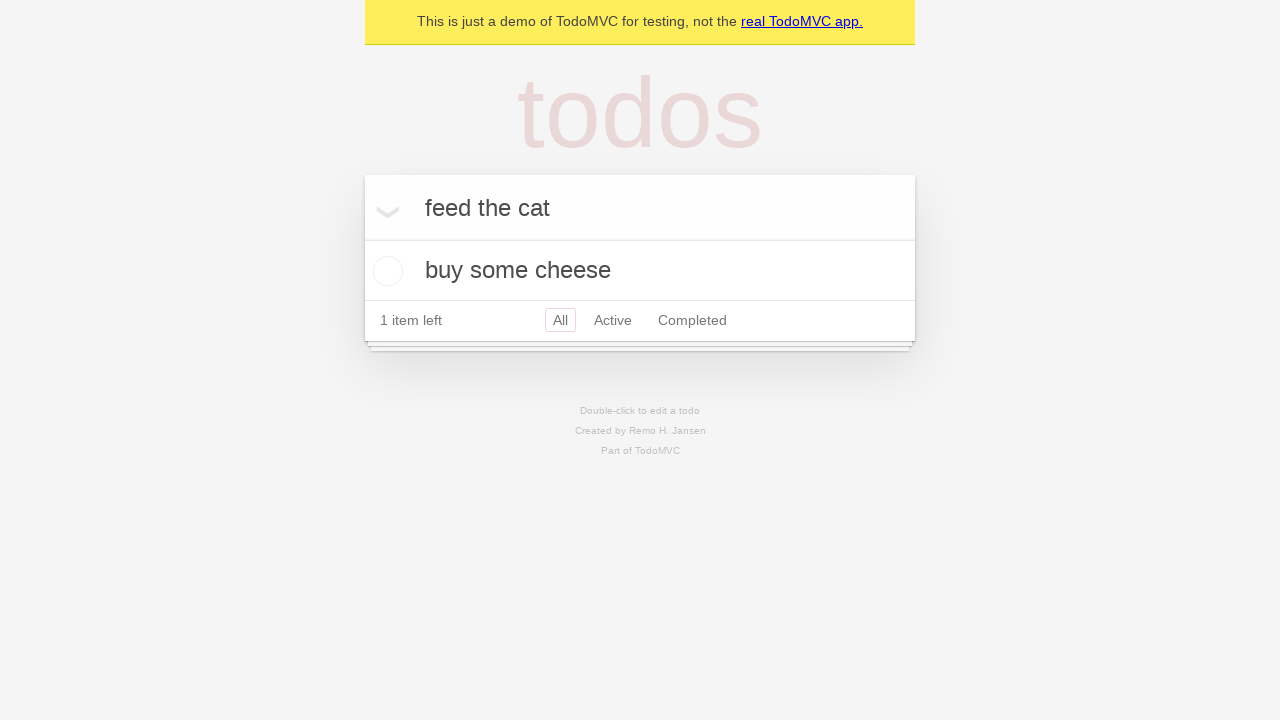

Pressed Enter to add second todo item on internal:attr=[placeholder="What needs to be done?"i]
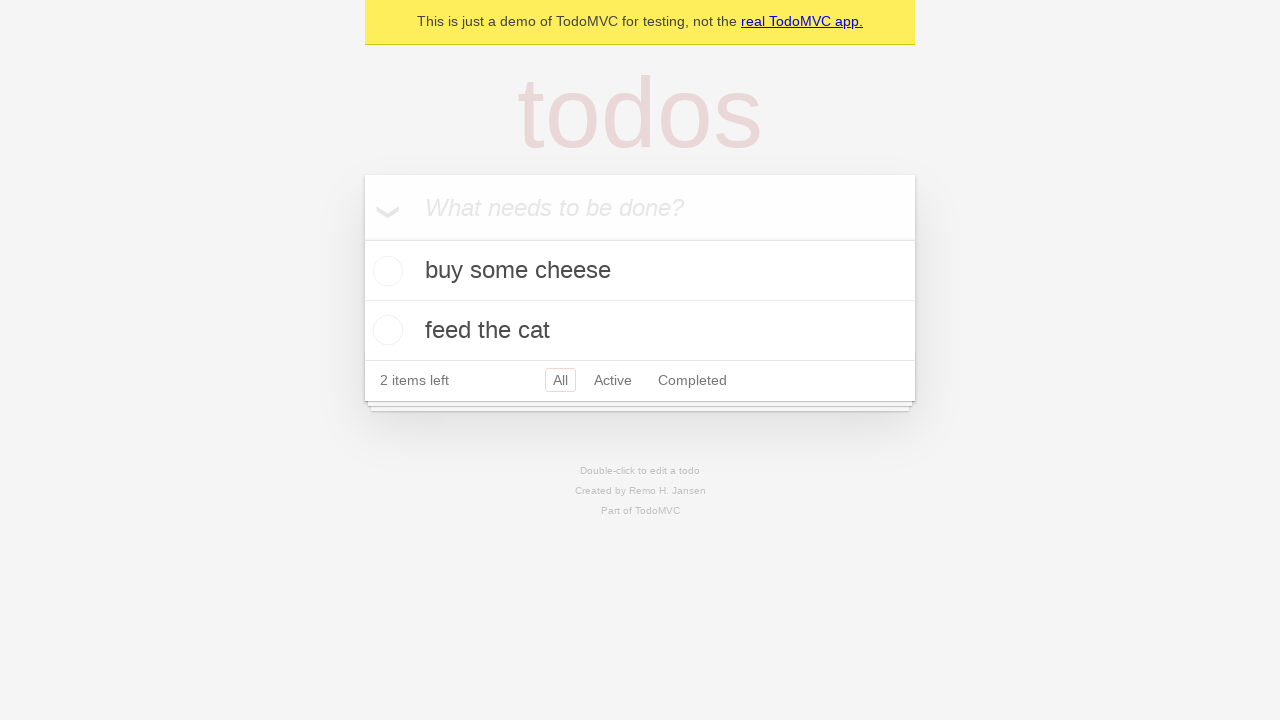

Filled input field with 'book a doctors appointment' on internal:attr=[placeholder="What needs to be done?"i]
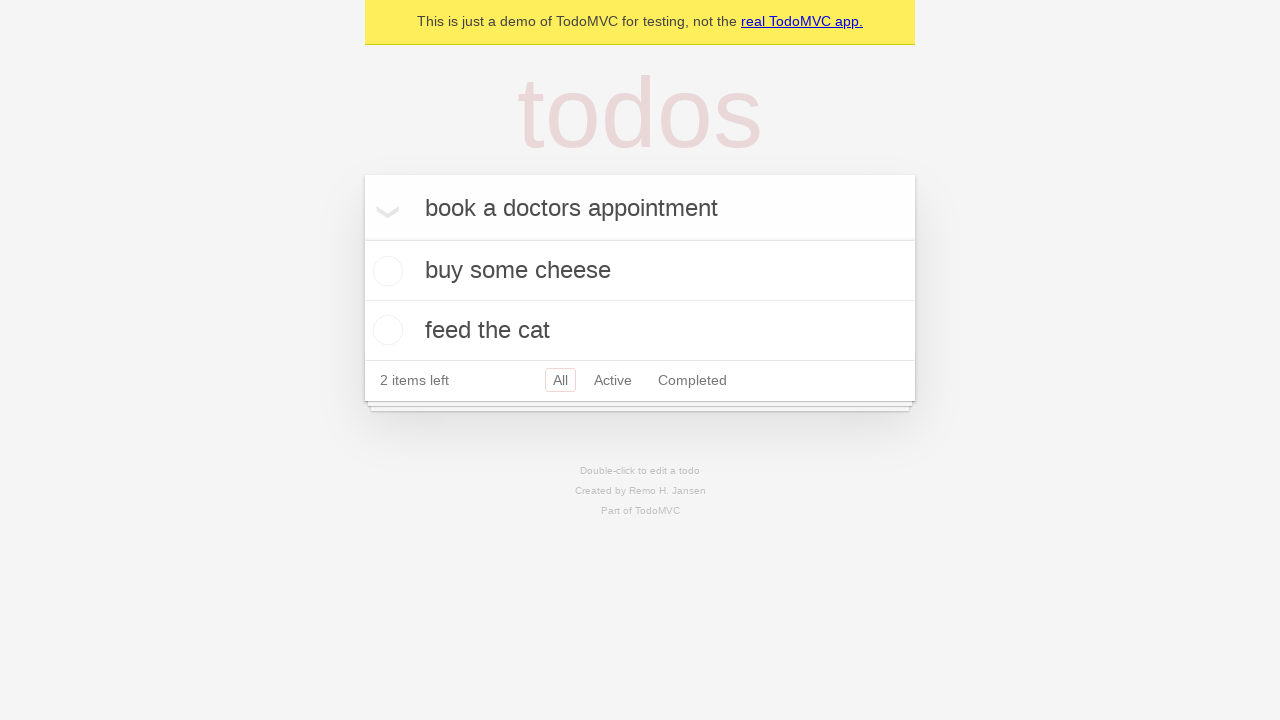

Pressed Enter to add third todo item on internal:attr=[placeholder="What needs to be done?"i]
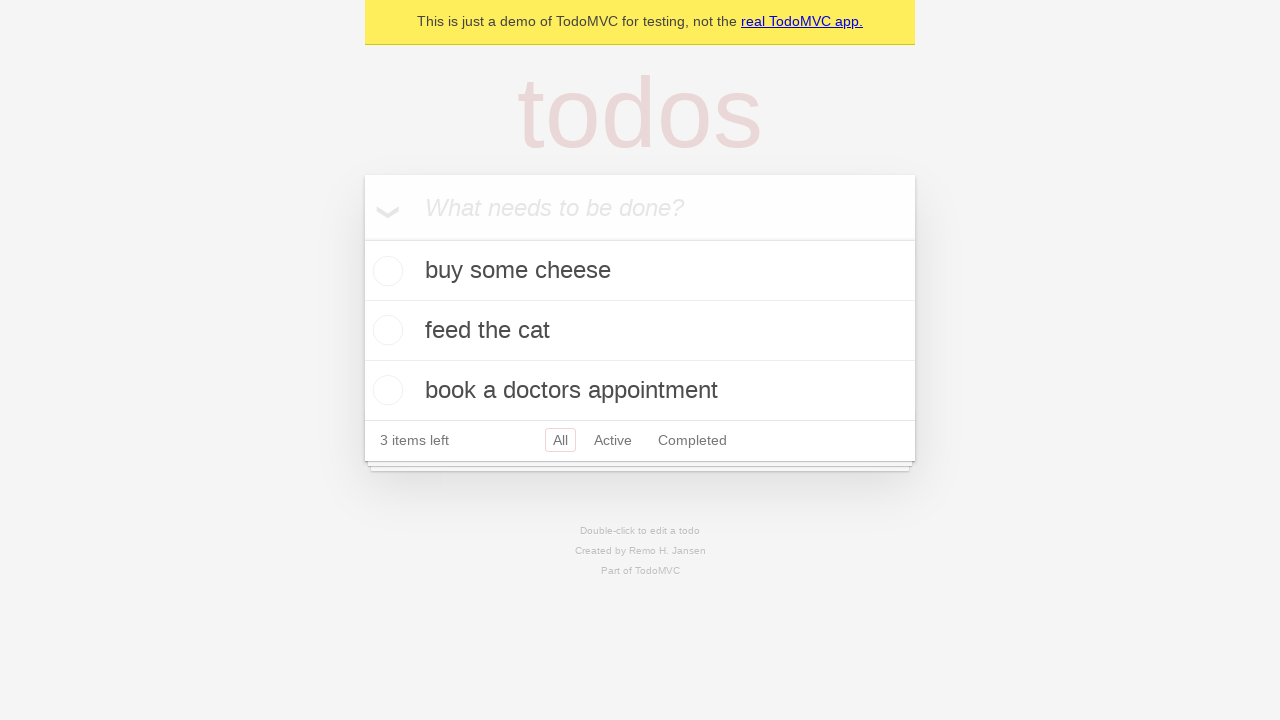

Checked first todo item to mark as completed at (385, 271) on .todo-list li .toggle >> nth=0
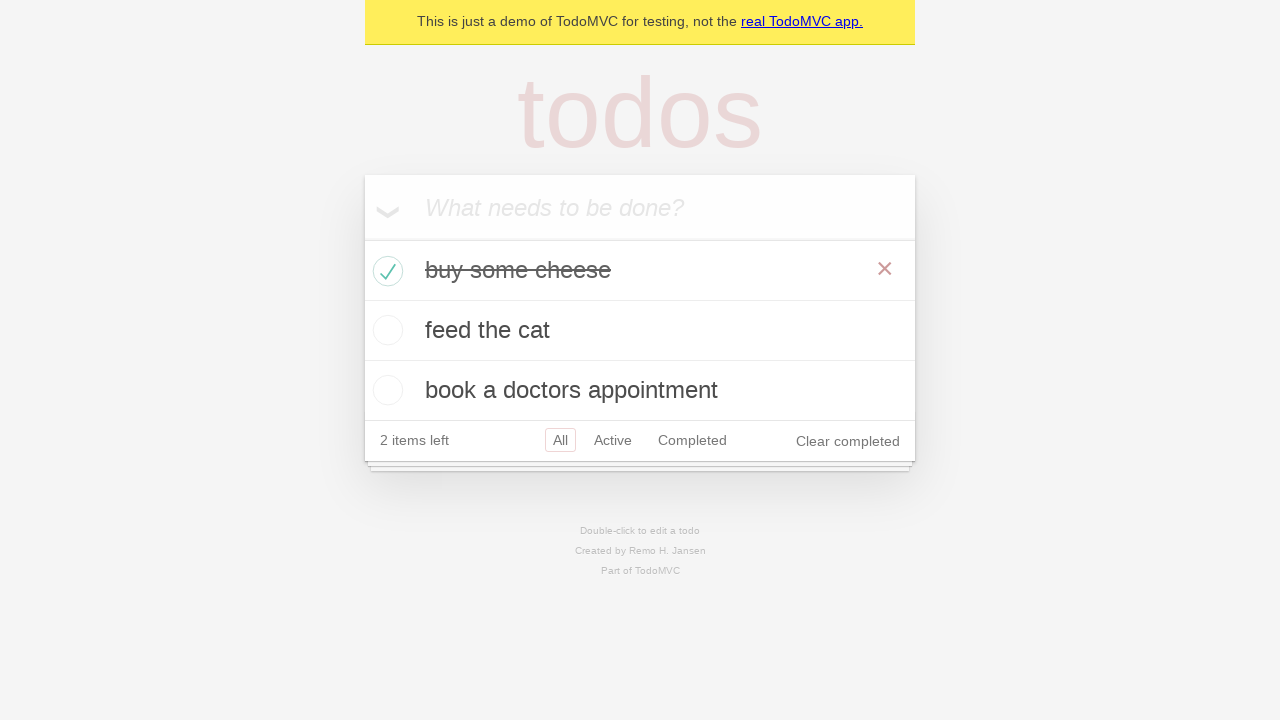

Clicked 'Clear completed' button to remove completed item at (848, 441) on internal:role=button[name="Clear completed"i]
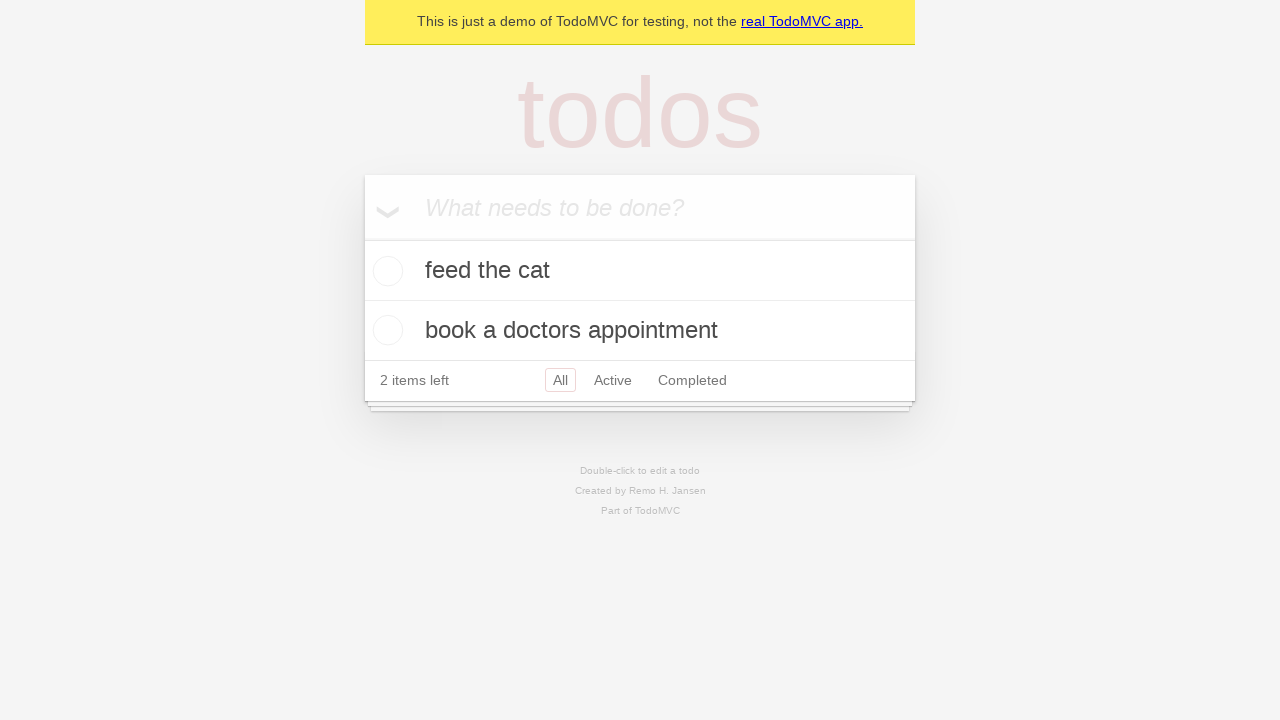

Verified that 'Clear completed' button is hidden when no completed items remain
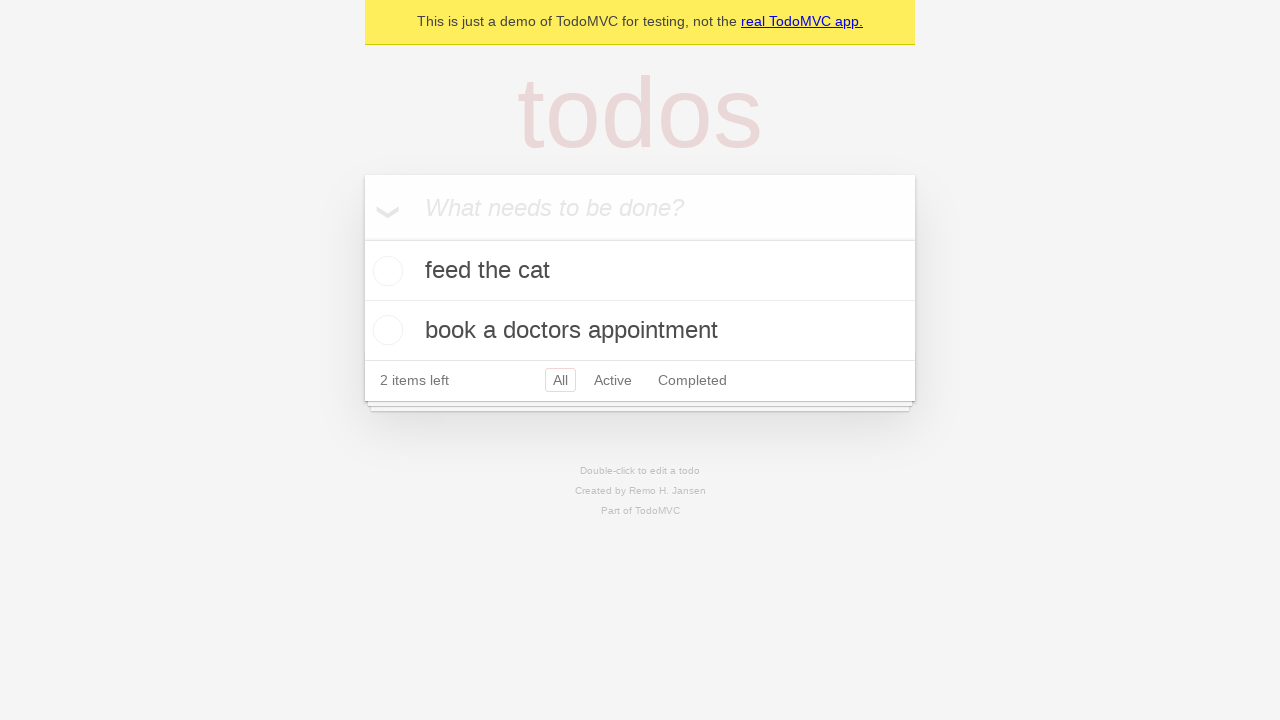

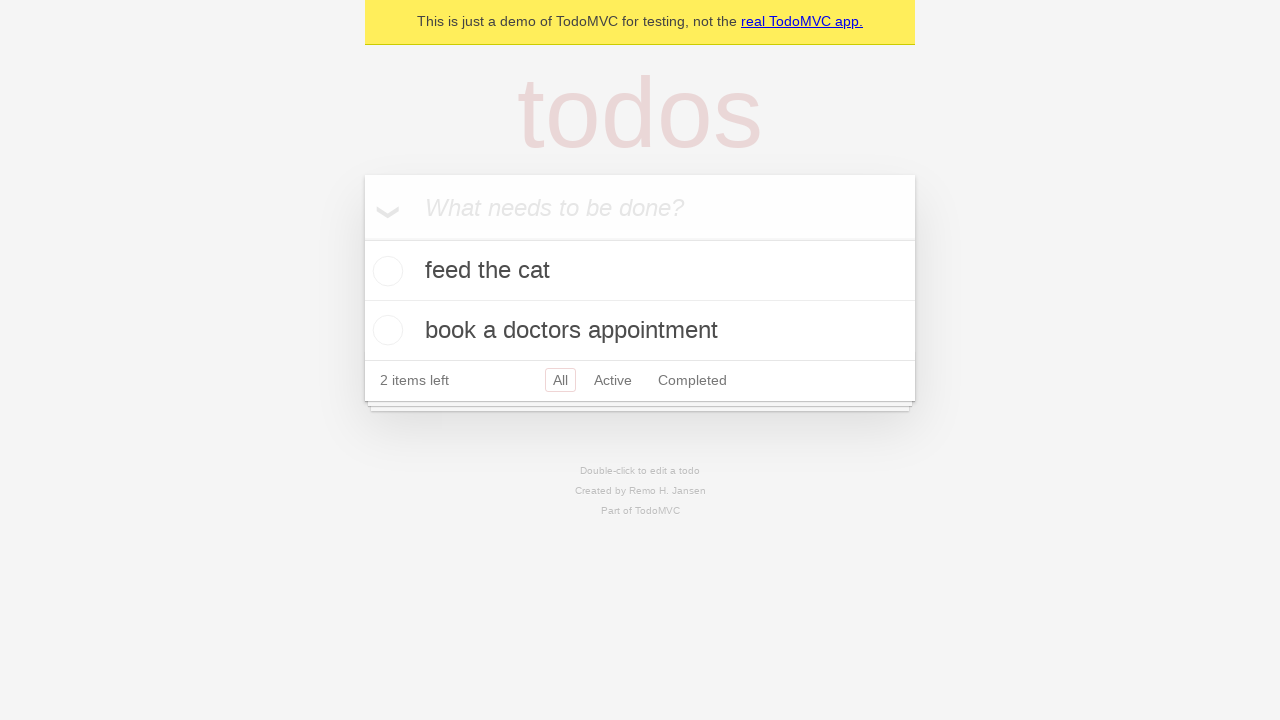